Navigates to a quotes website, verifies top tags are displayed, clicks on a tag to view quotes, and navigates through pagination to verify quote elements are present on multiple pages.

Starting URL: https://quotes.toscrape.com

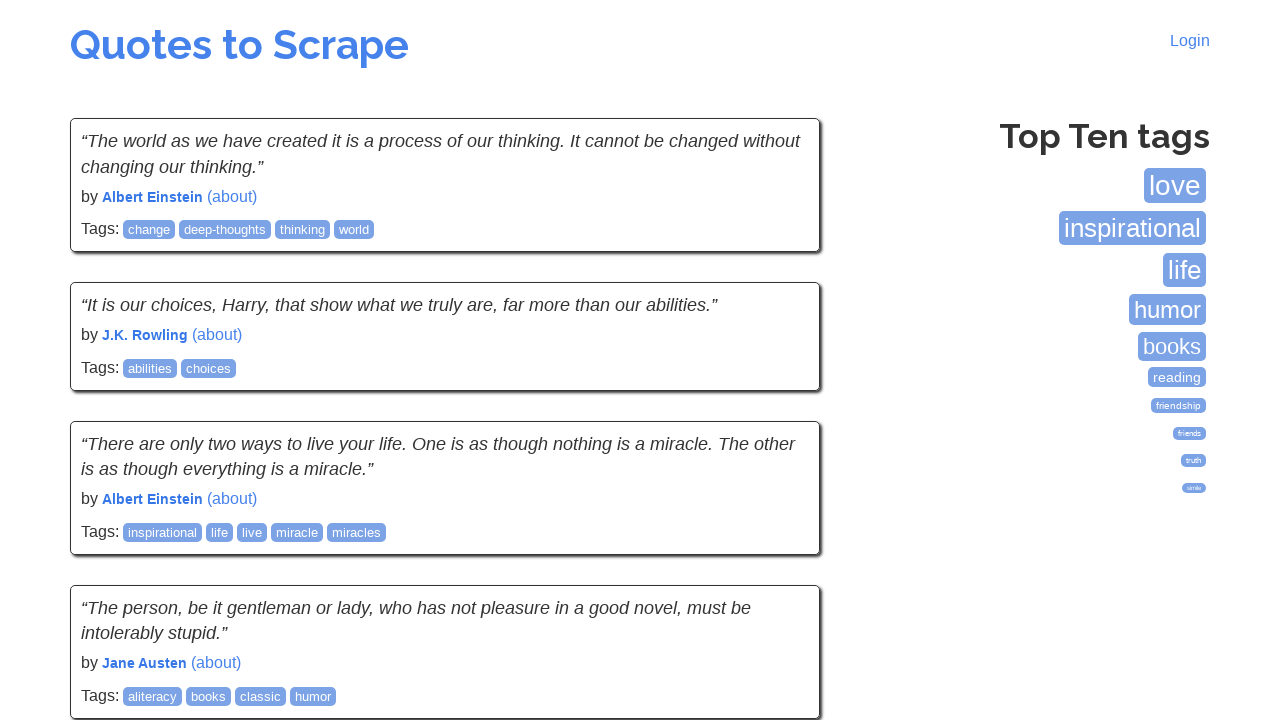

Waited for tag items to load on homepage
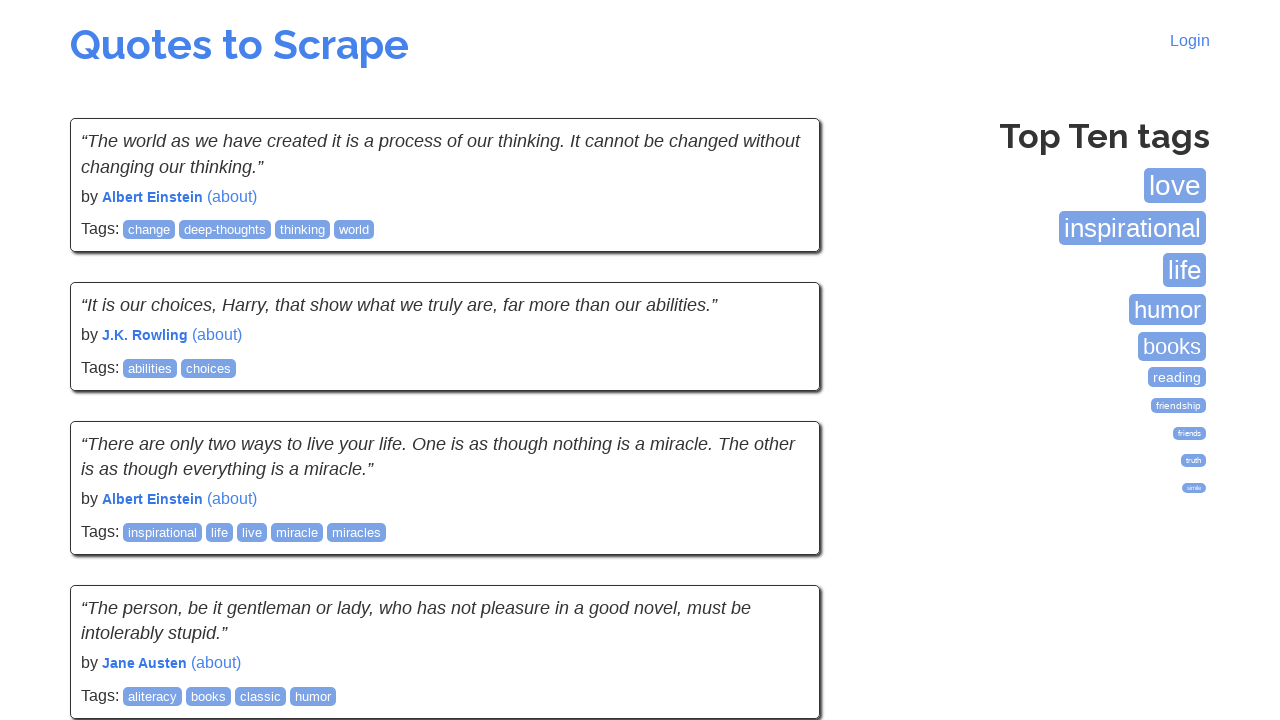

Clicked on the first tag at (1175, 186) on .tag-item a >> nth=0
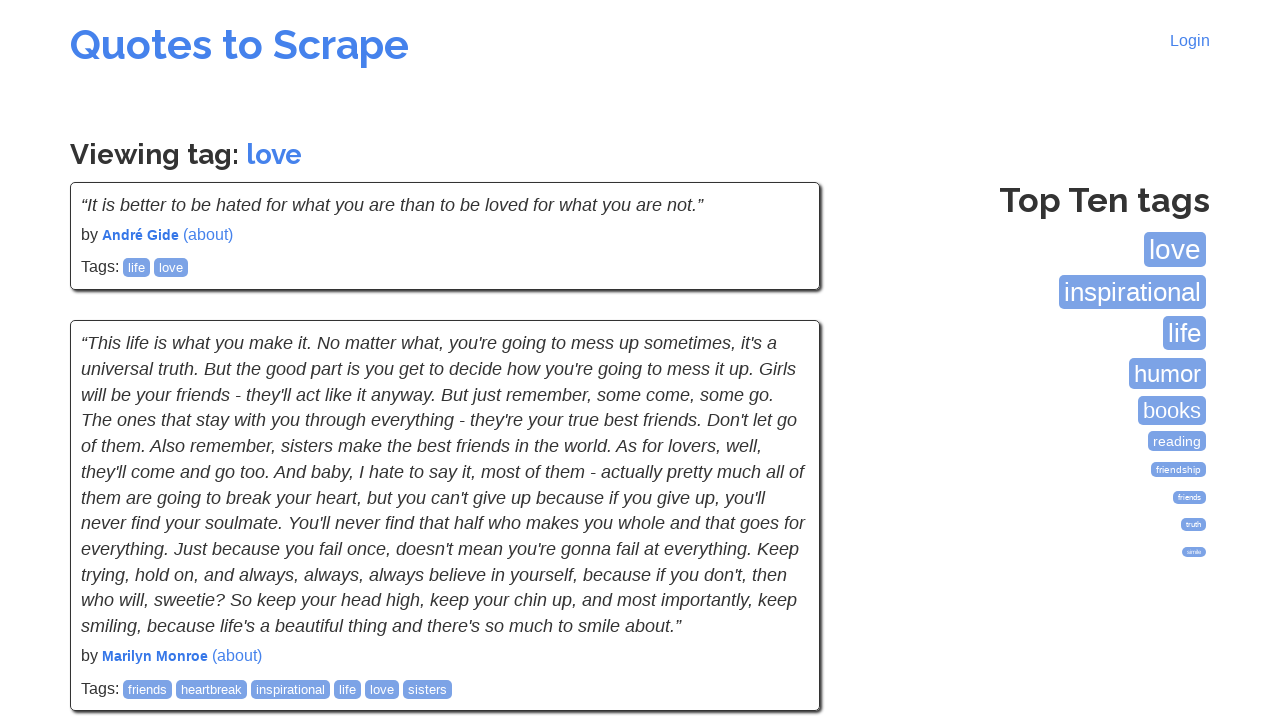

Waited for quotes to load on tag page
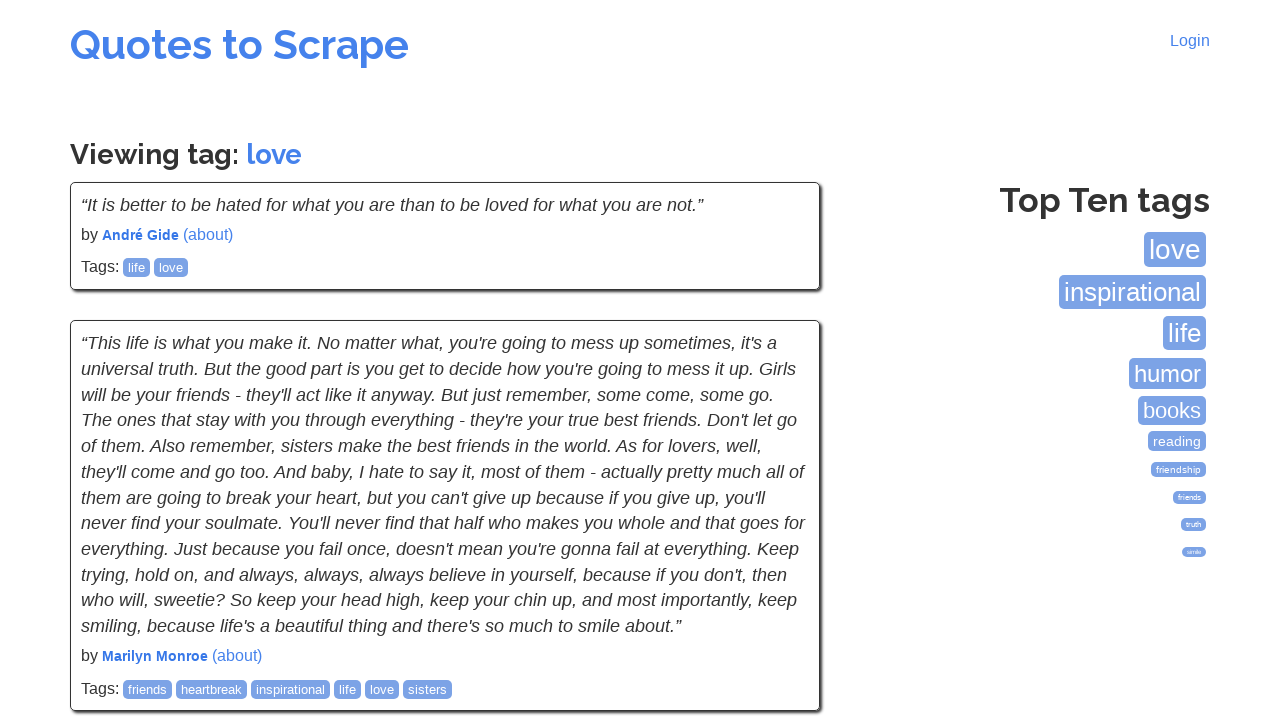

Verified quote text elements are present
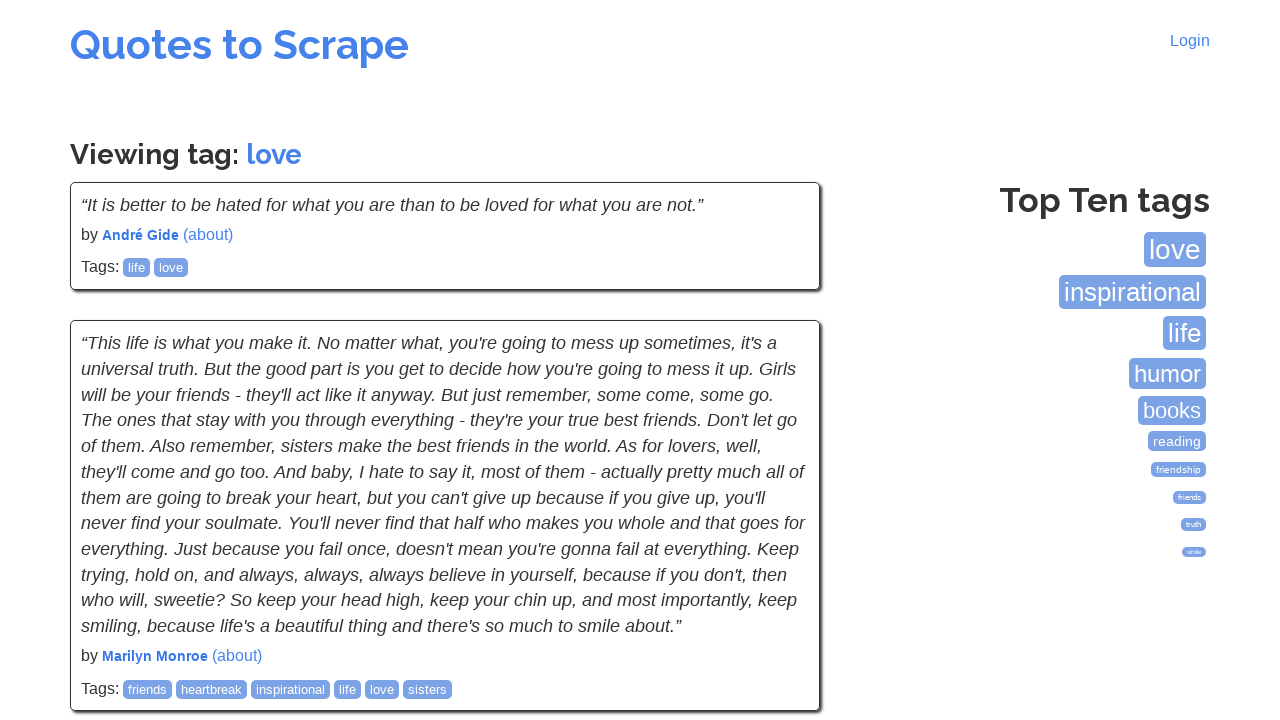

Verified quote author elements are present
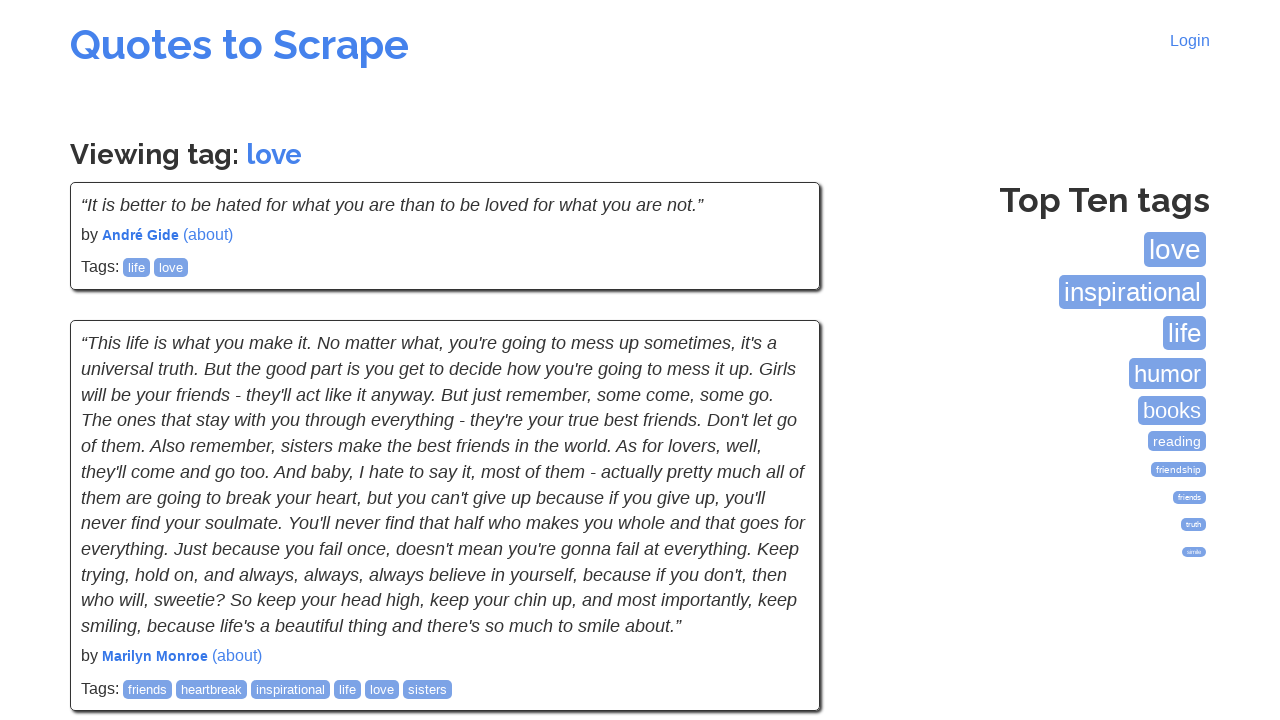

Clicked next page button to navigate to next page of quotes at (778, 542) on .next a
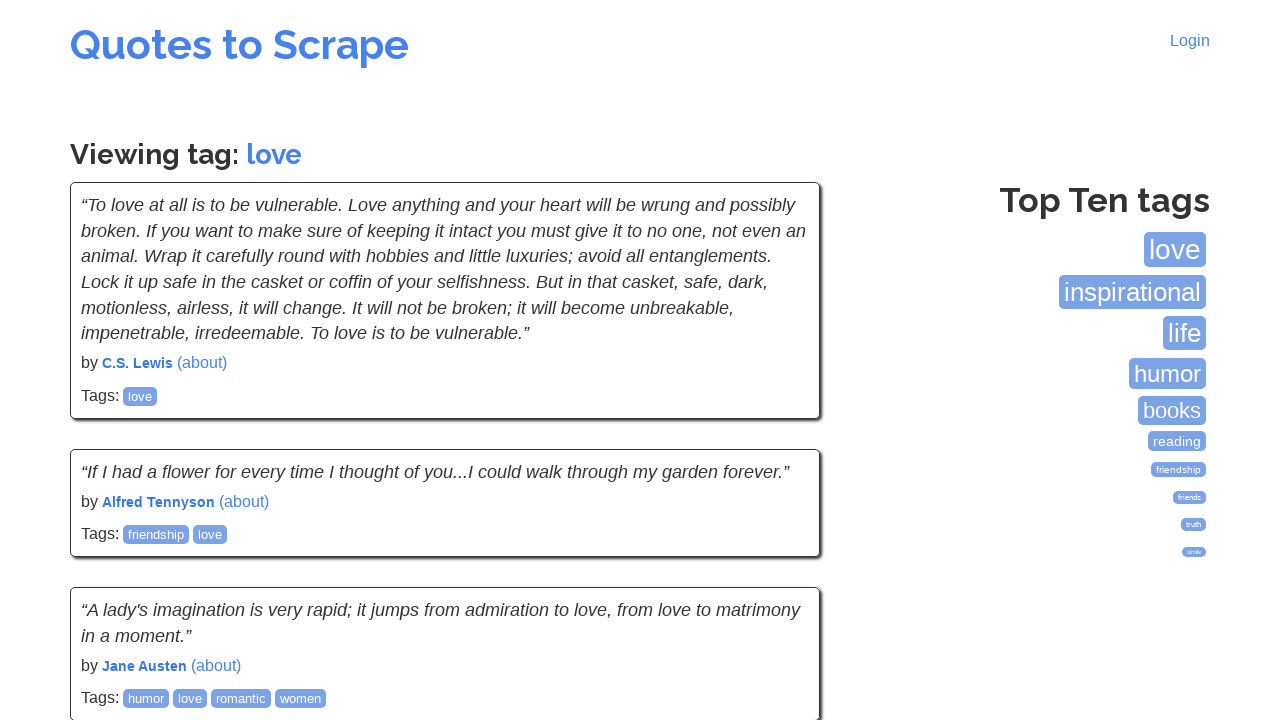

Waited for quotes to load on the next page
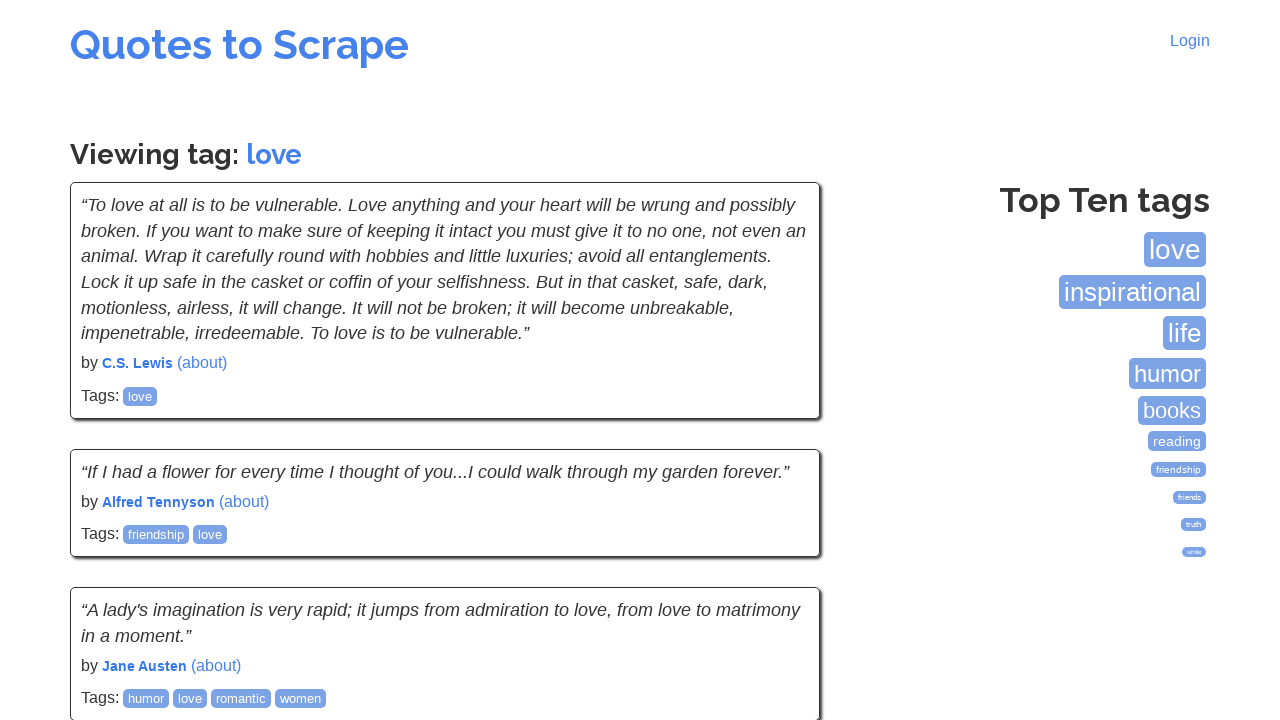

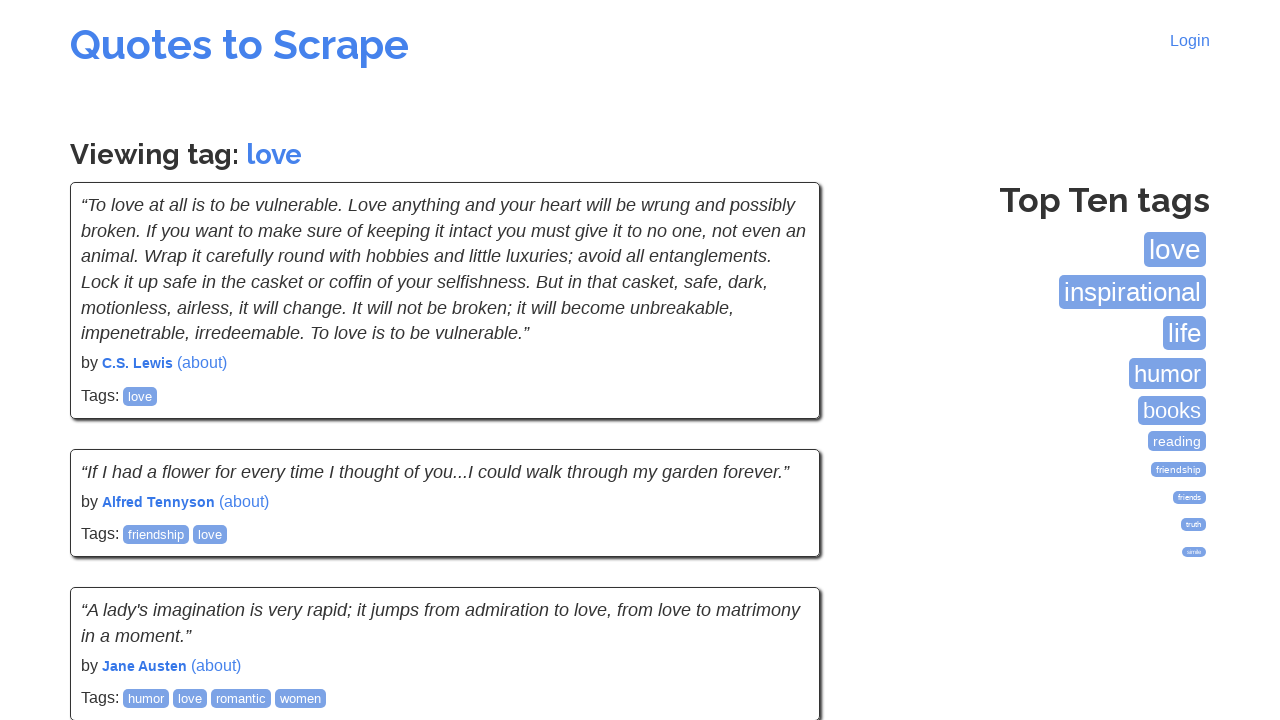